Tests AJAX loading functionality by clicking a button that triggers an AJAX request and waiting for the data to load

Starting URL: http://uitestingplayground.com/ajax

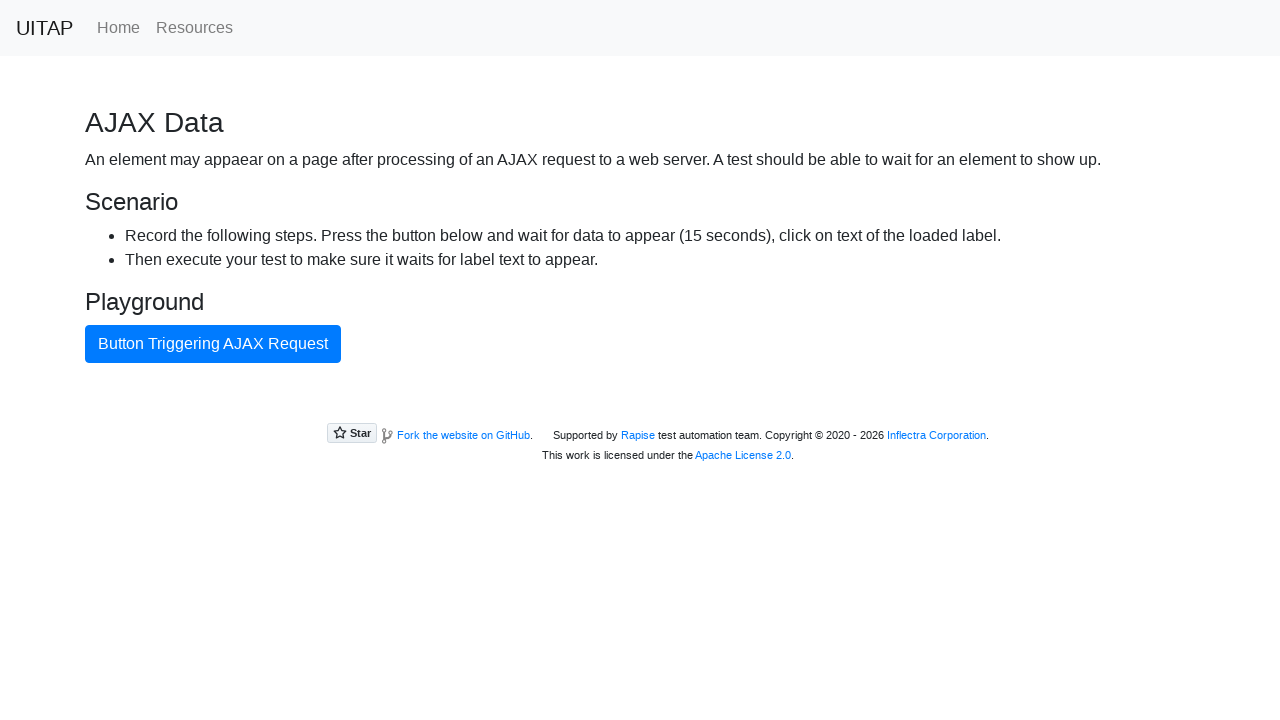

Clicked AJAX button to trigger data loading at (213, 344) on #ajaxButton
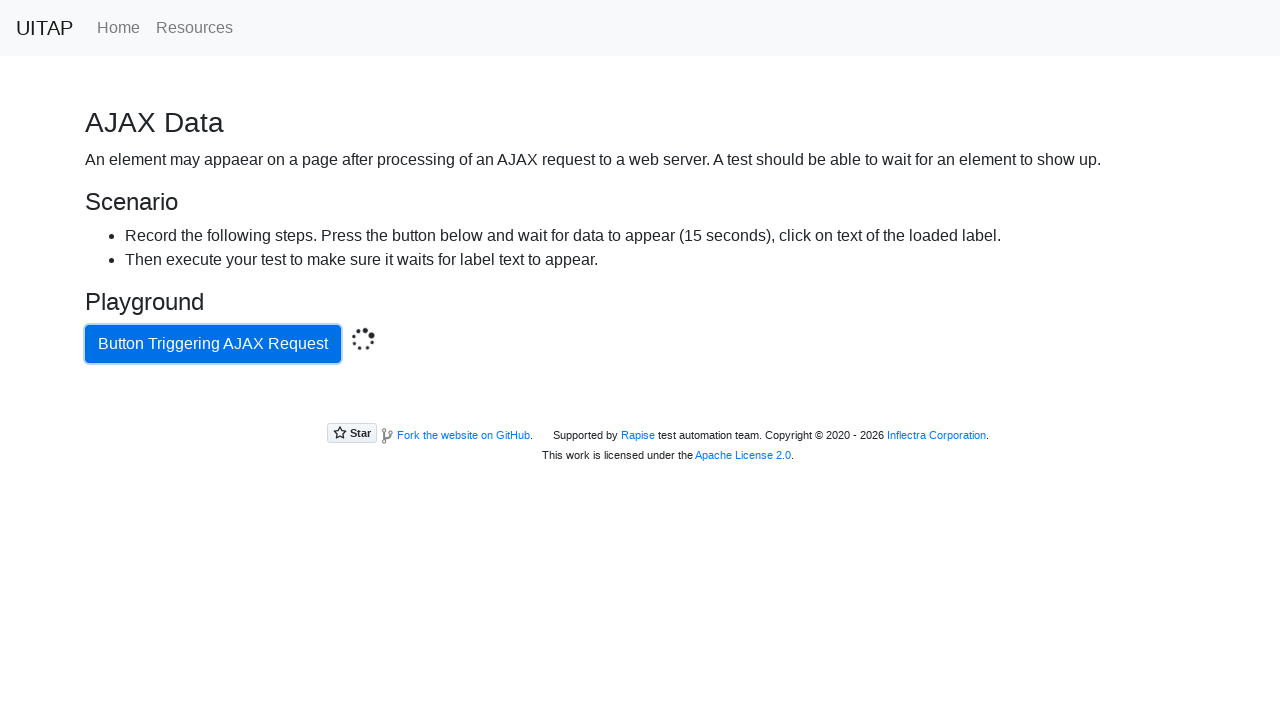

AJAX content loaded successfully with expected text
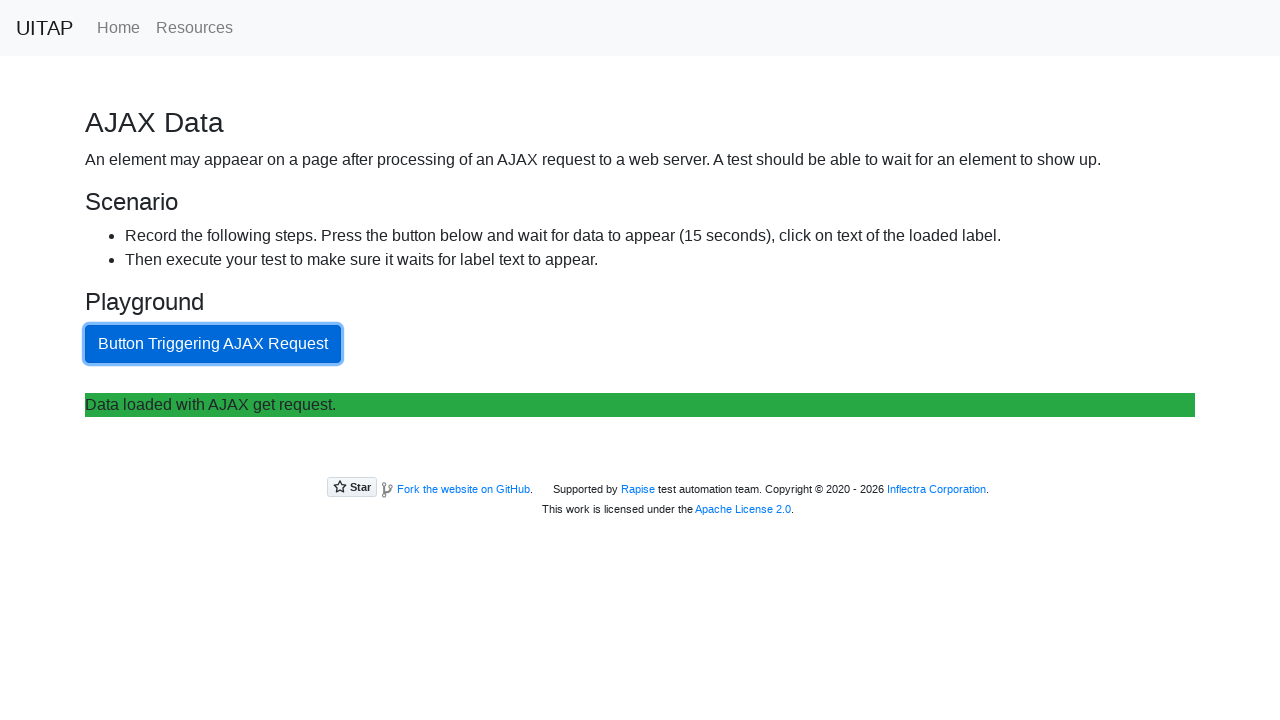

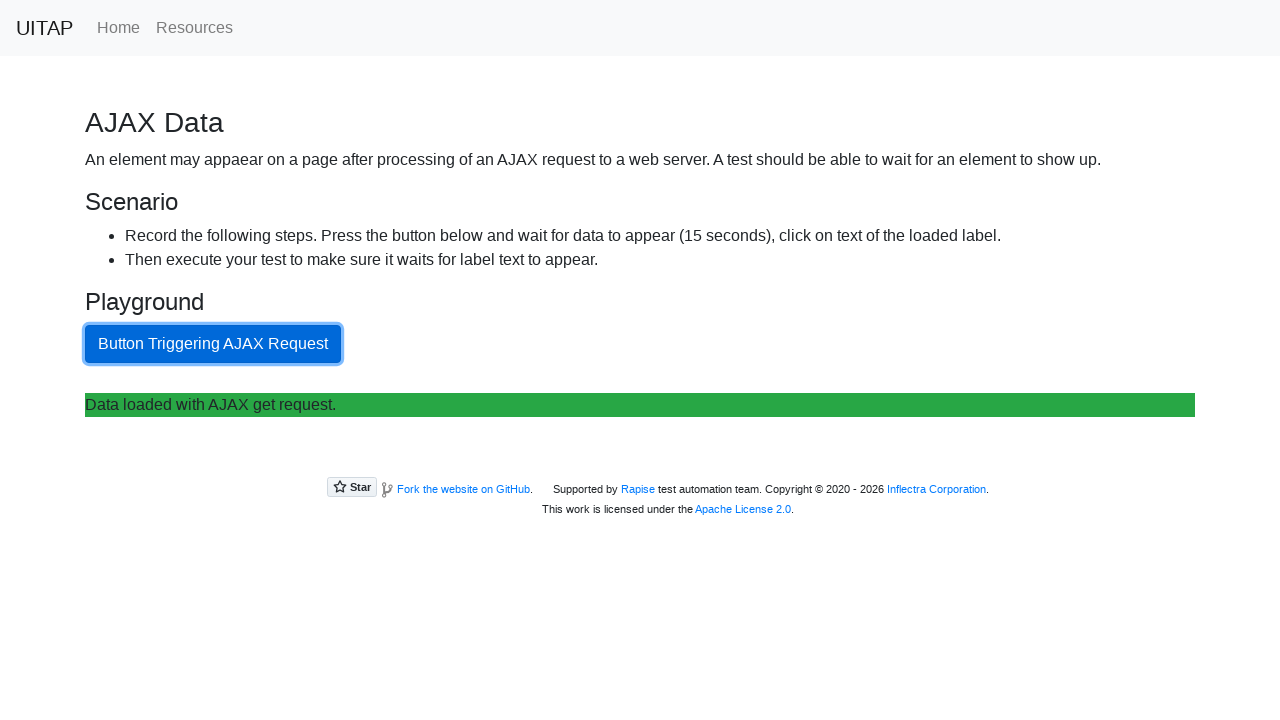